Tests autocomplete input functionality by typing a partial query, navigating through suggestions using arrow keys, and selecting an option.

Starting URL: https://rahulshettyacademy.com/AutomationPractice/

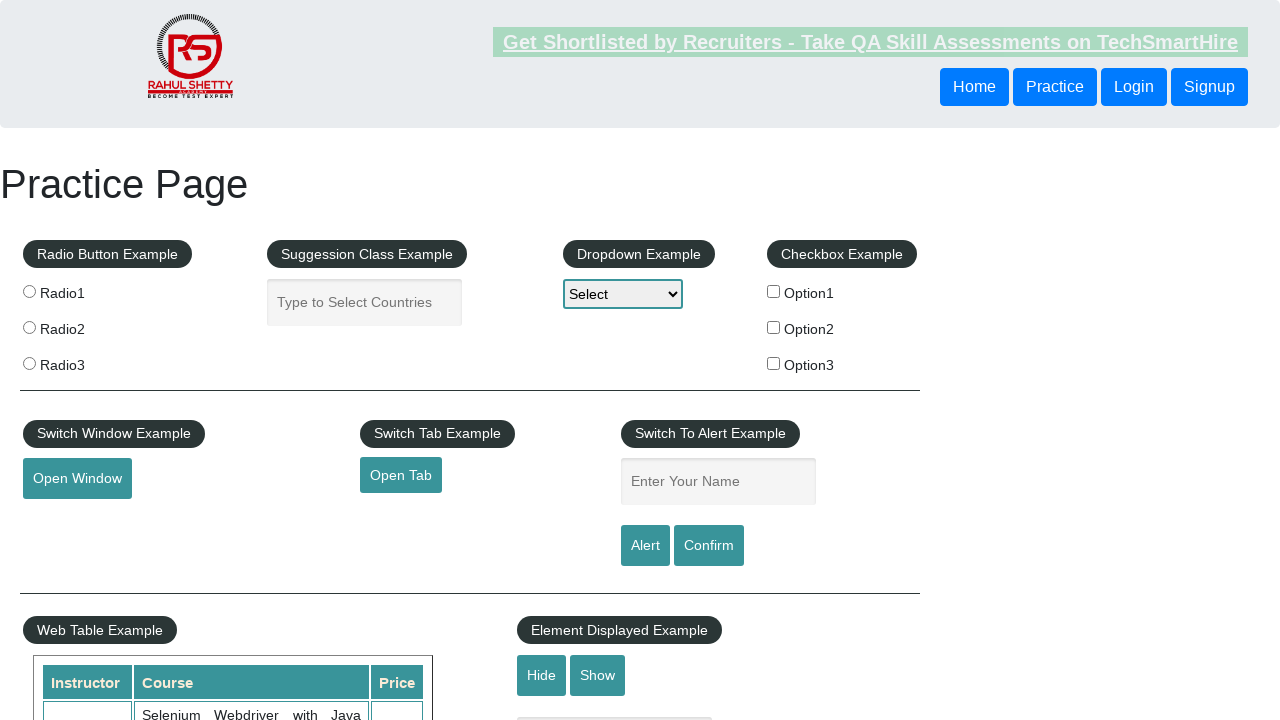

Filled autocomplete input field with 'uni' on input#autocomplete
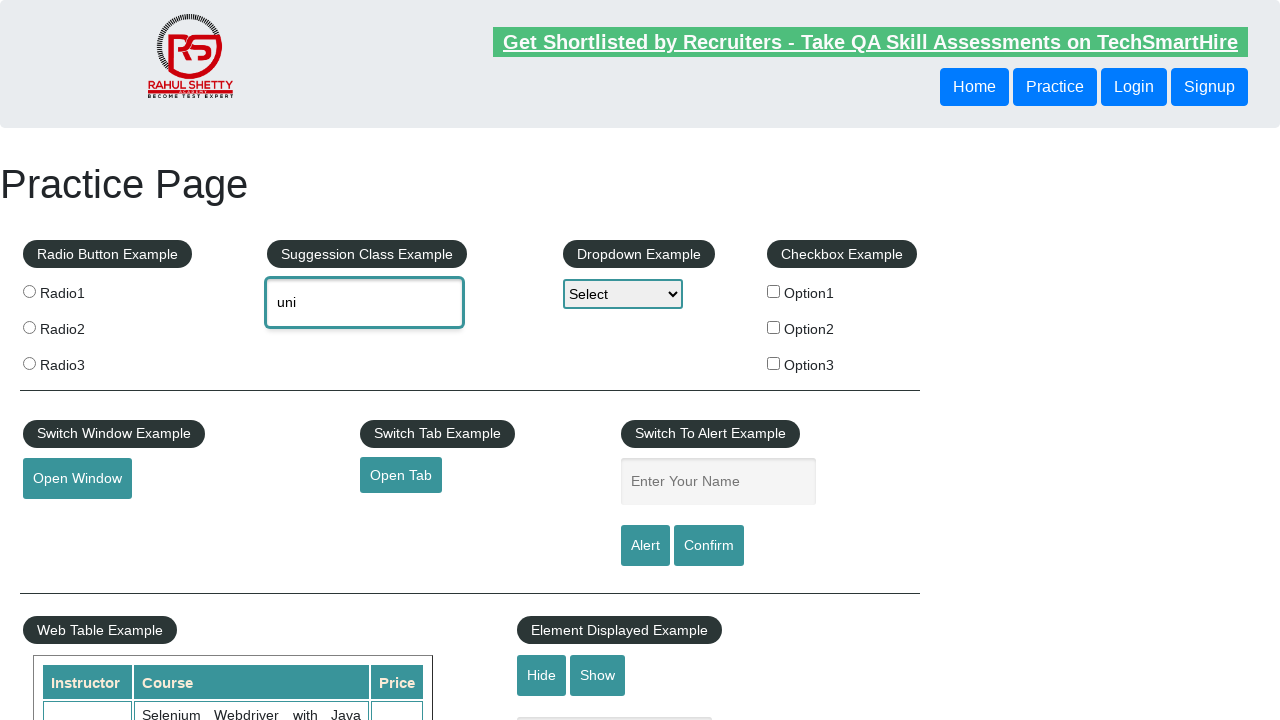

Waited 2 seconds for autocomplete suggestions to appear
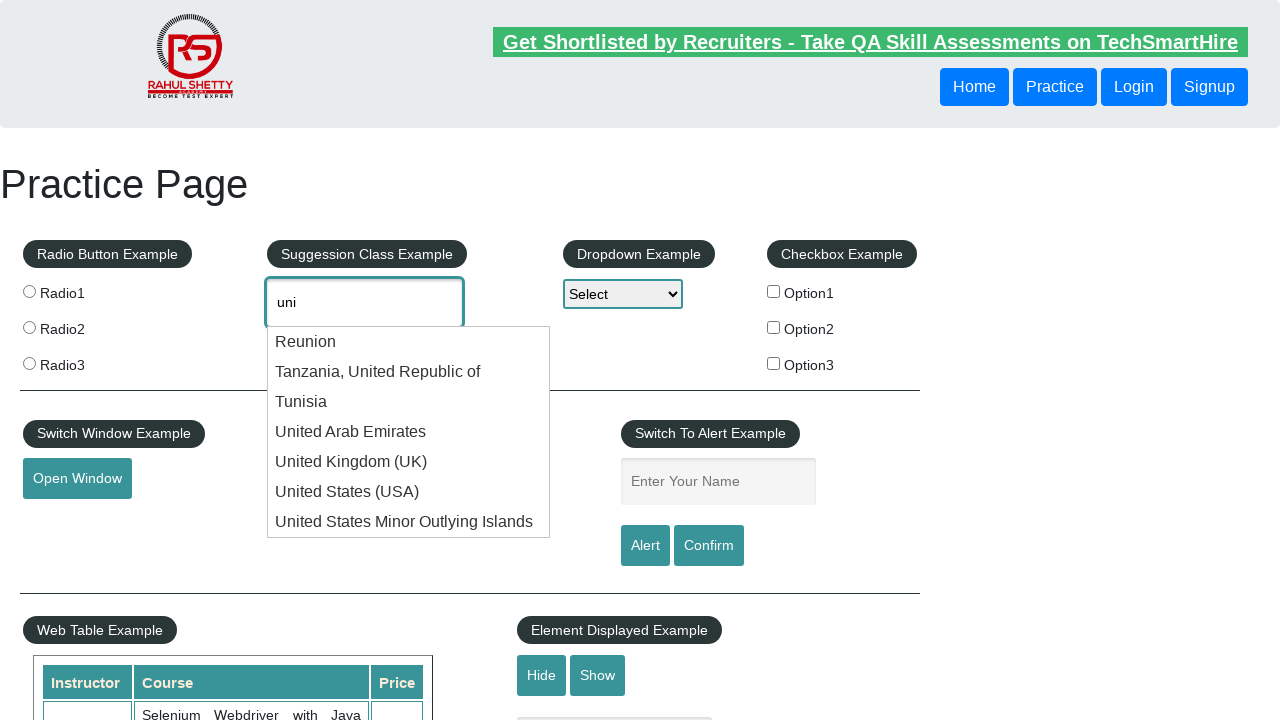

Pressed ArrowDown key to navigate through suggestions (iteration 1/5) on input#autocomplete
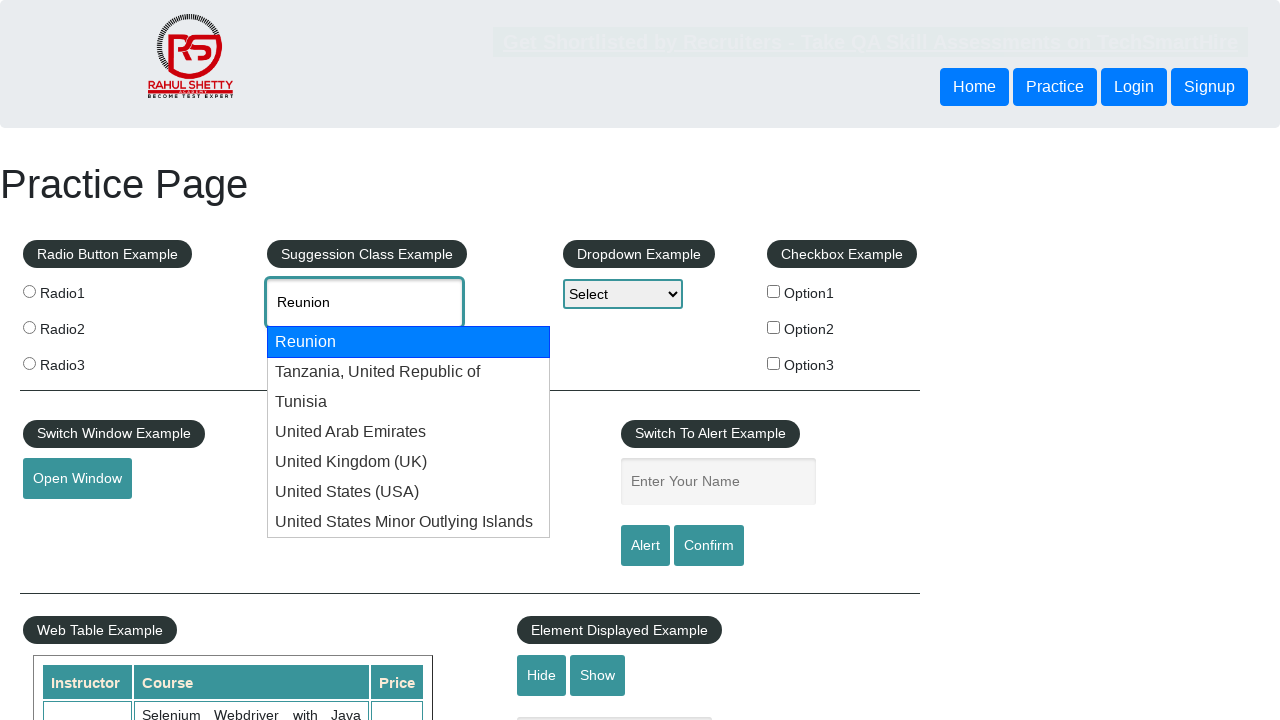

Pressed ArrowDown key to navigate through suggestions (iteration 2/5) on input#autocomplete
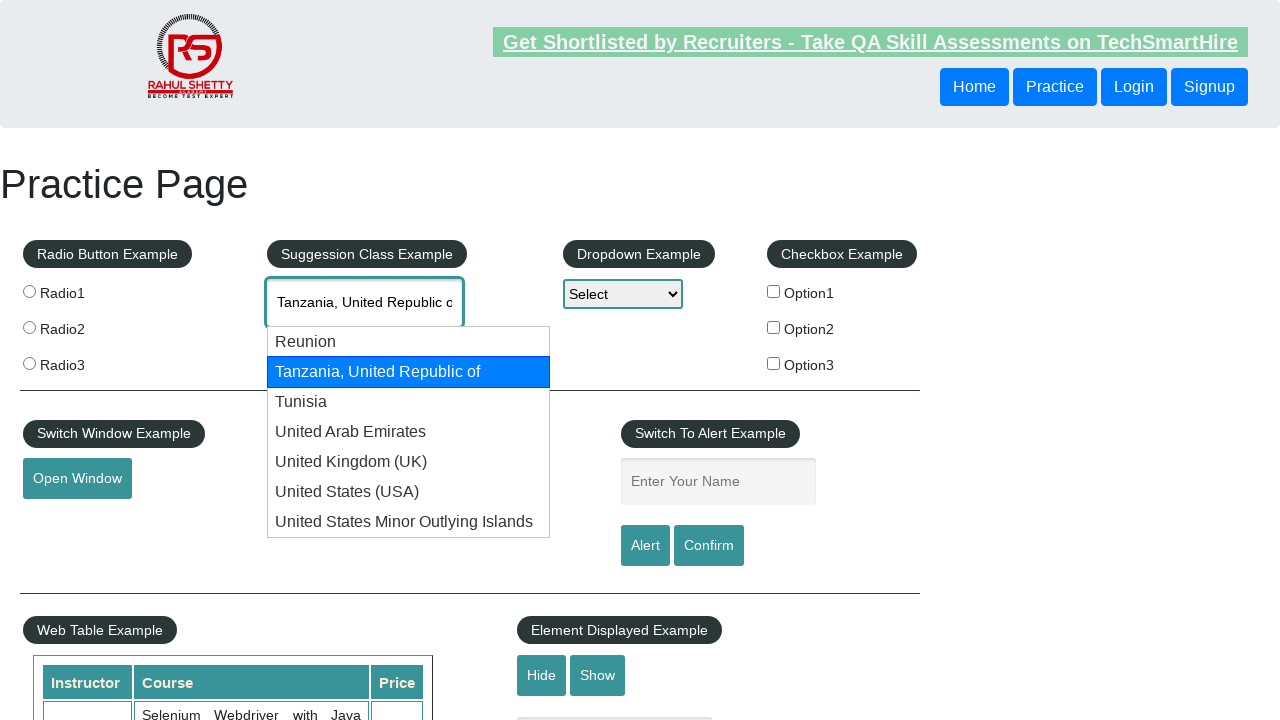

Pressed ArrowDown key to navigate through suggestions (iteration 3/5) on input#autocomplete
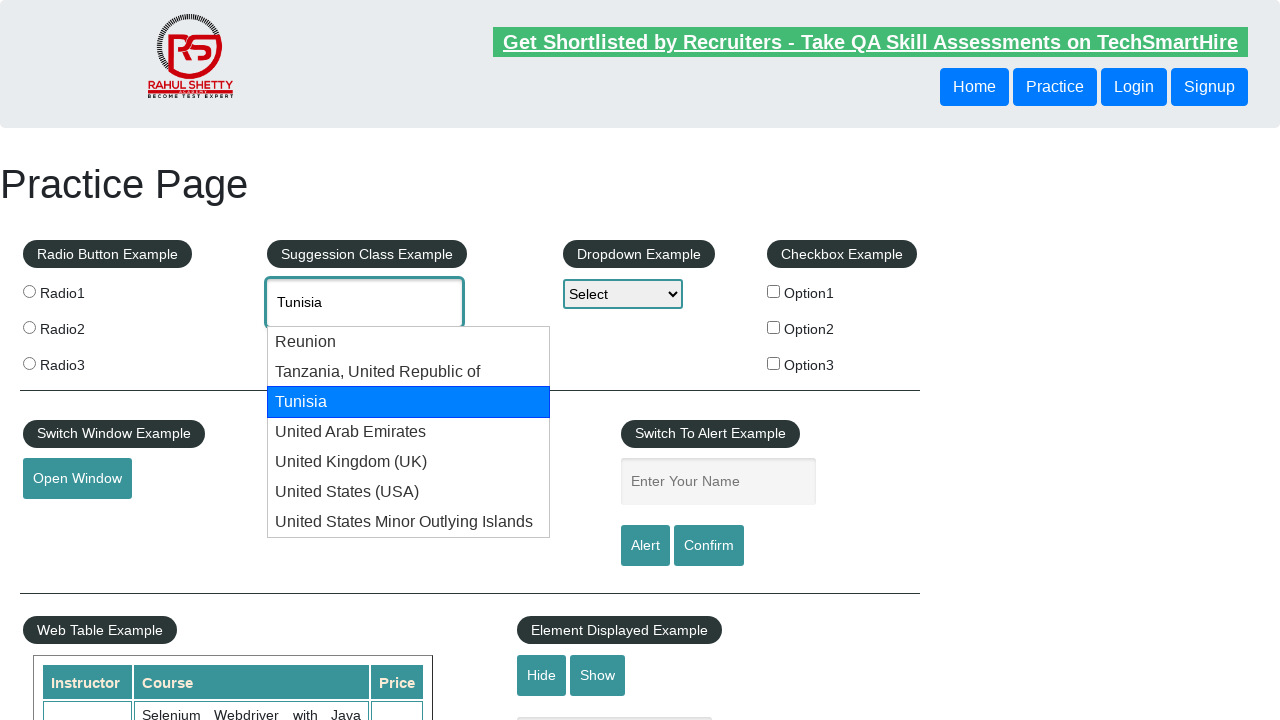

Pressed ArrowDown key to navigate through suggestions (iteration 4/5) on input#autocomplete
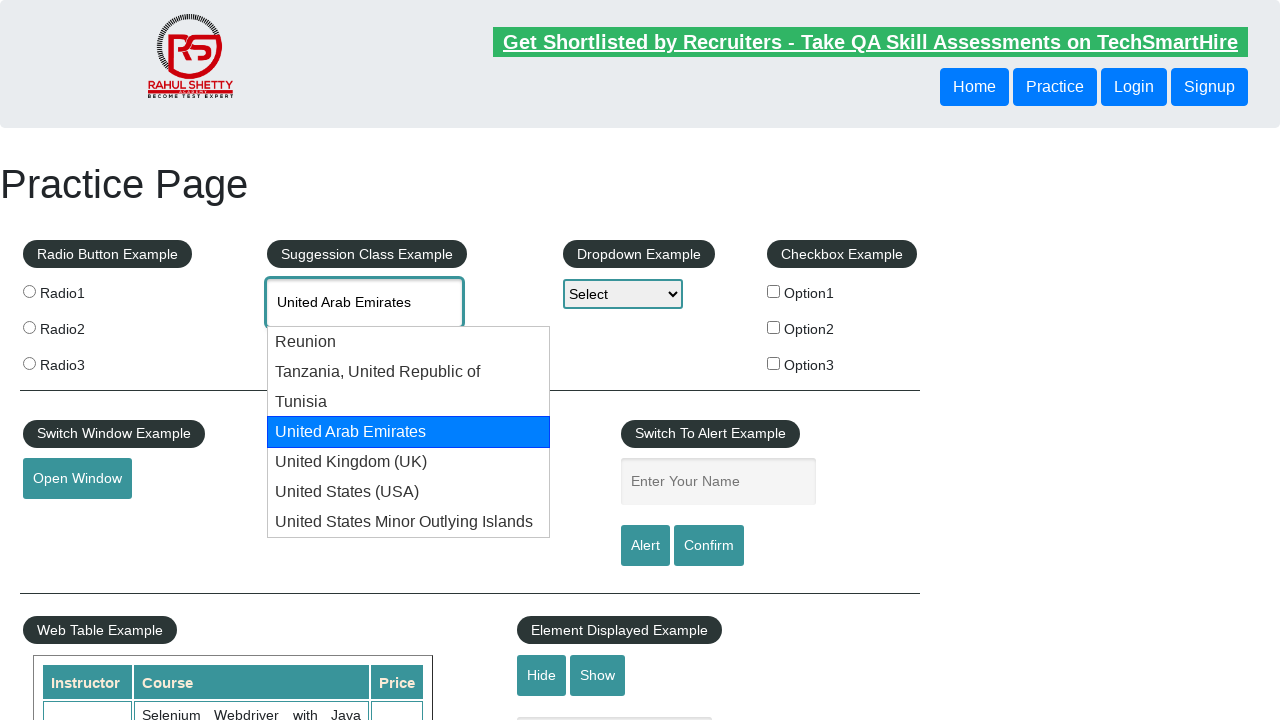

Pressed ArrowDown key to navigate through suggestions (iteration 5/5) on input#autocomplete
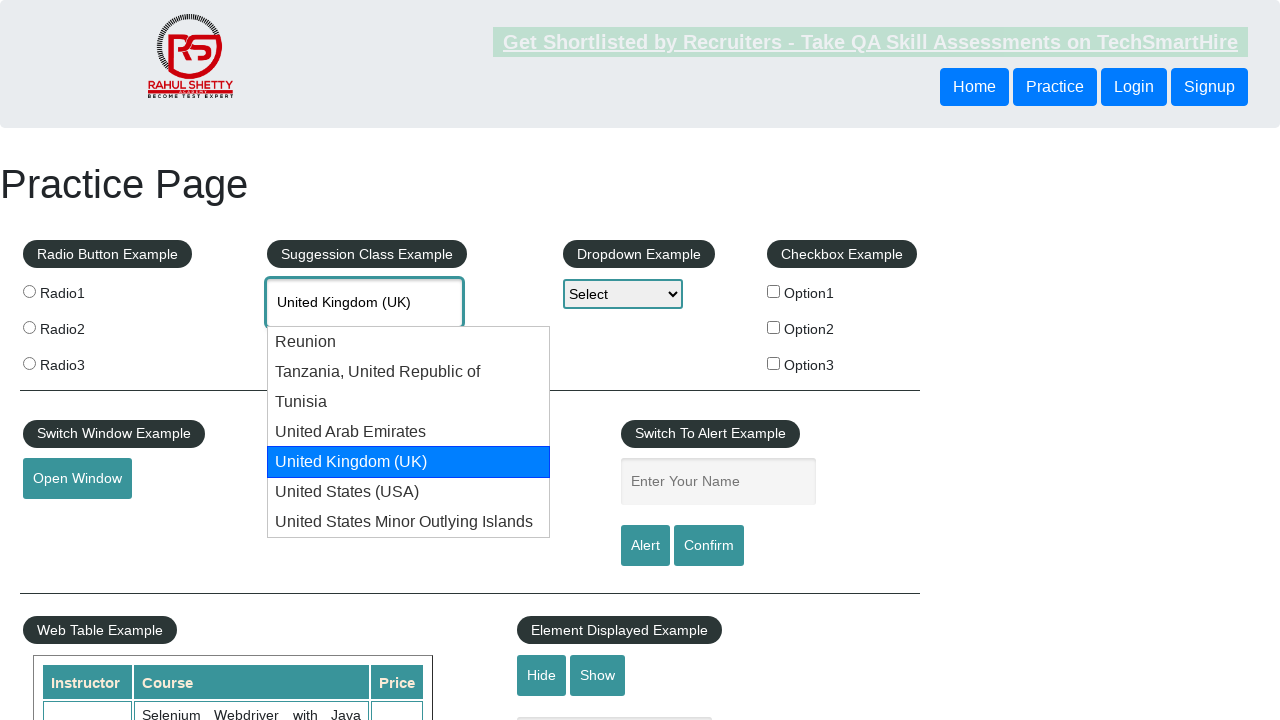

Retrieved selected value from autocomplete input: 'None'
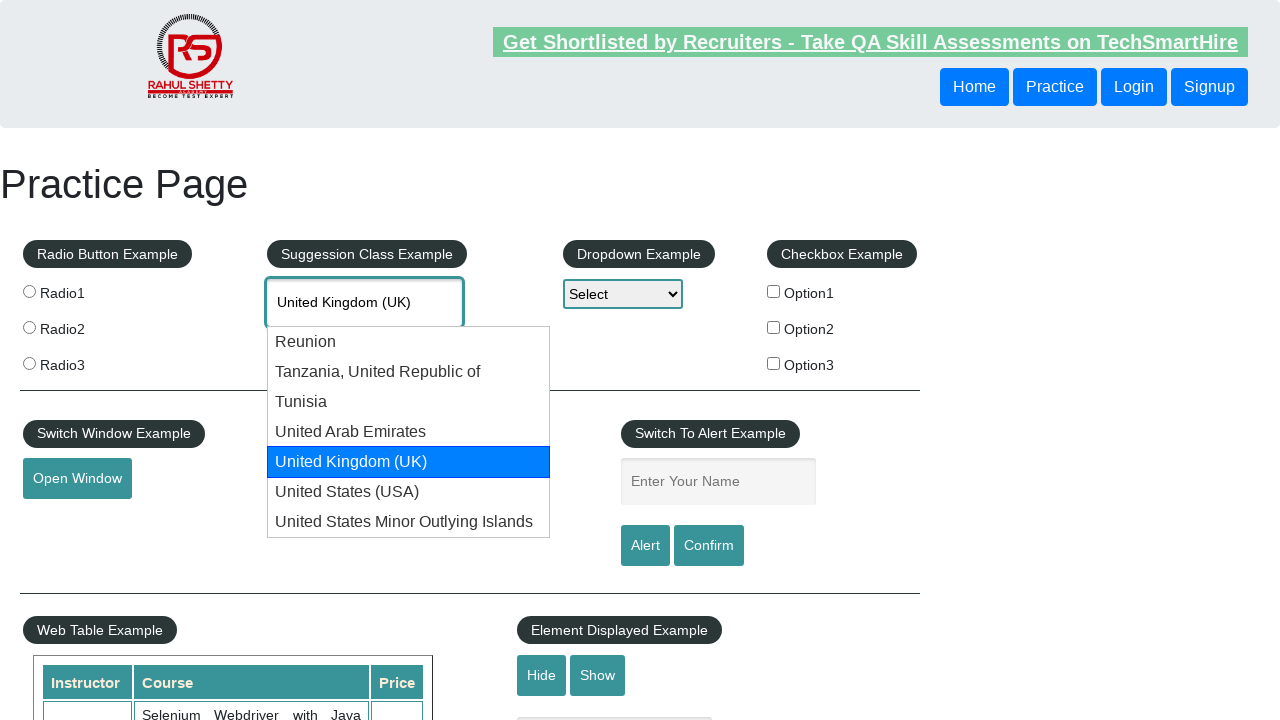

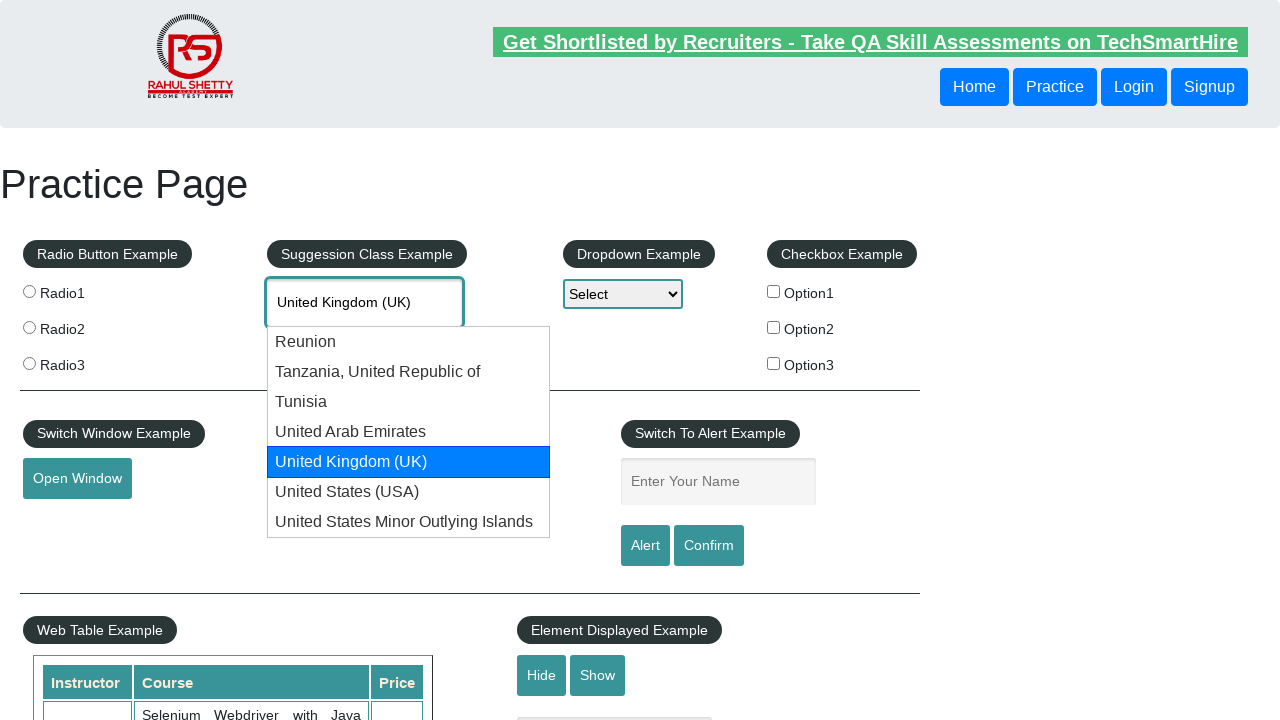